Tests a multi-step form workflow by clicking a dynamically calculated link (based on pi^e), then filling out a form with first name, last name, city, and country fields, and submitting it.

Starting URL: http://suninjuly.github.io/find_link_text

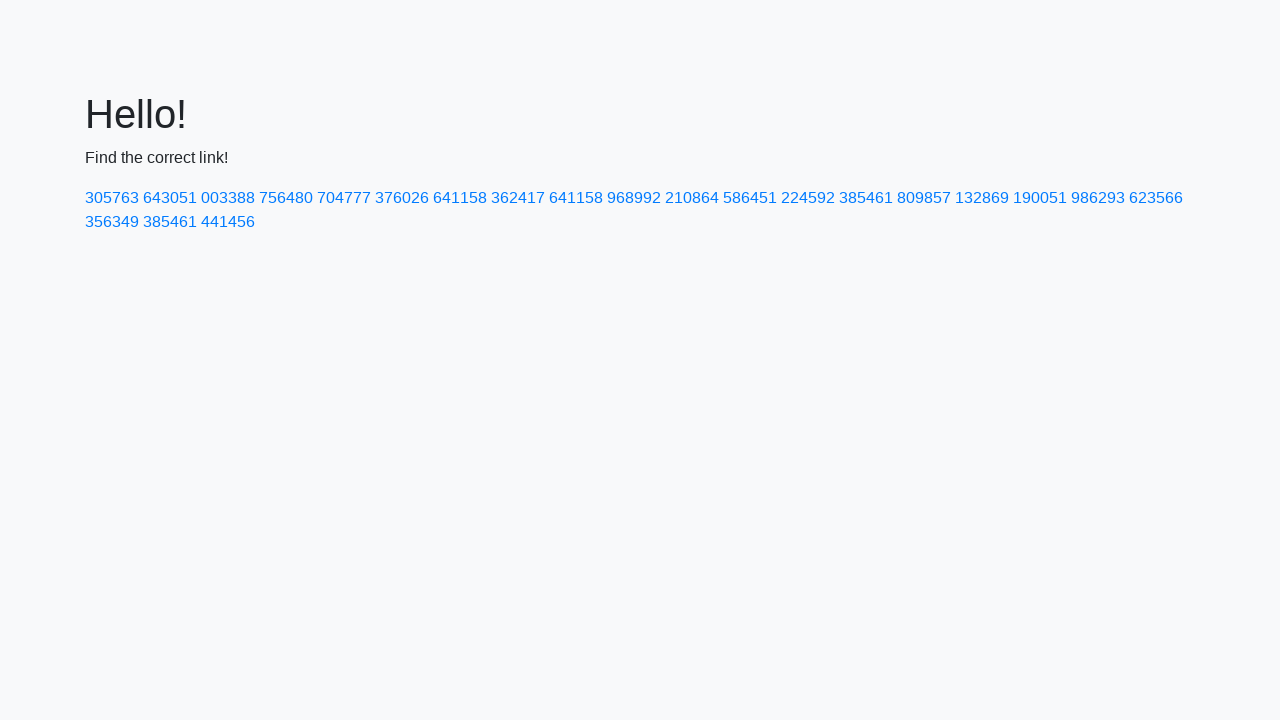

Clicked dynamically calculated link with text '224592' (pi^e * 10000) at (808, 198) on text=224592
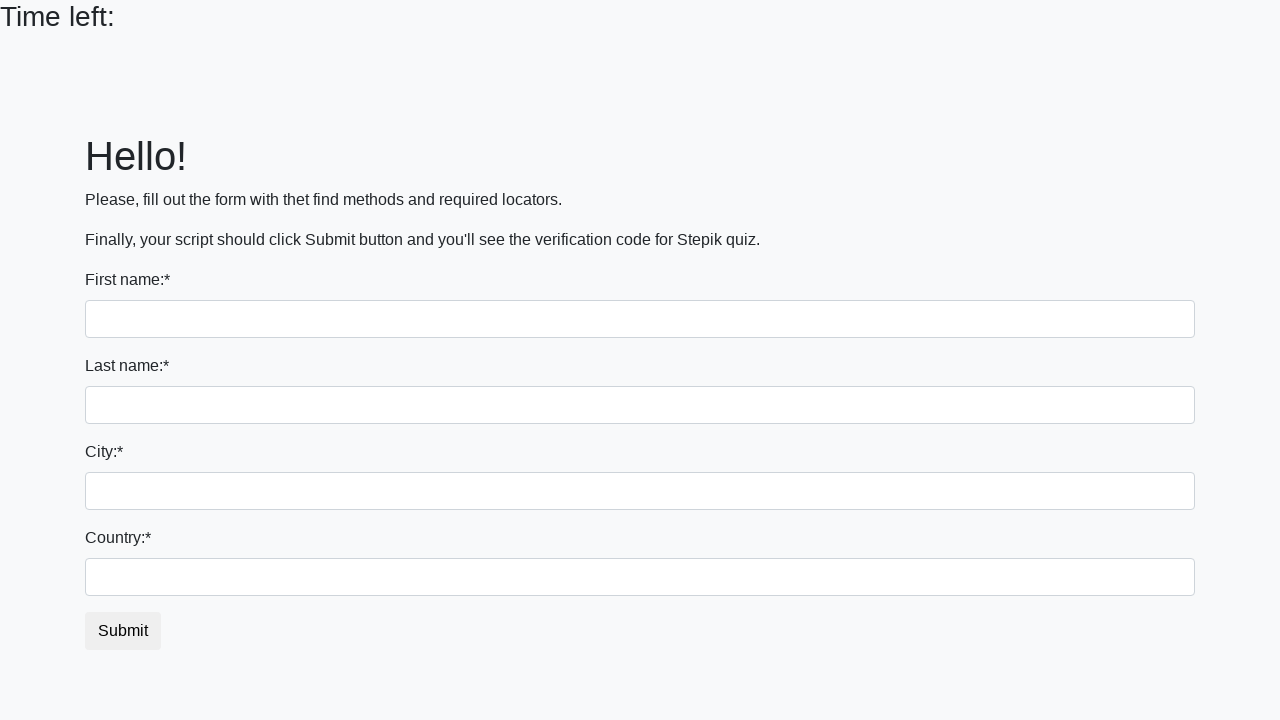

Filled first name field with 'Ivan' on input
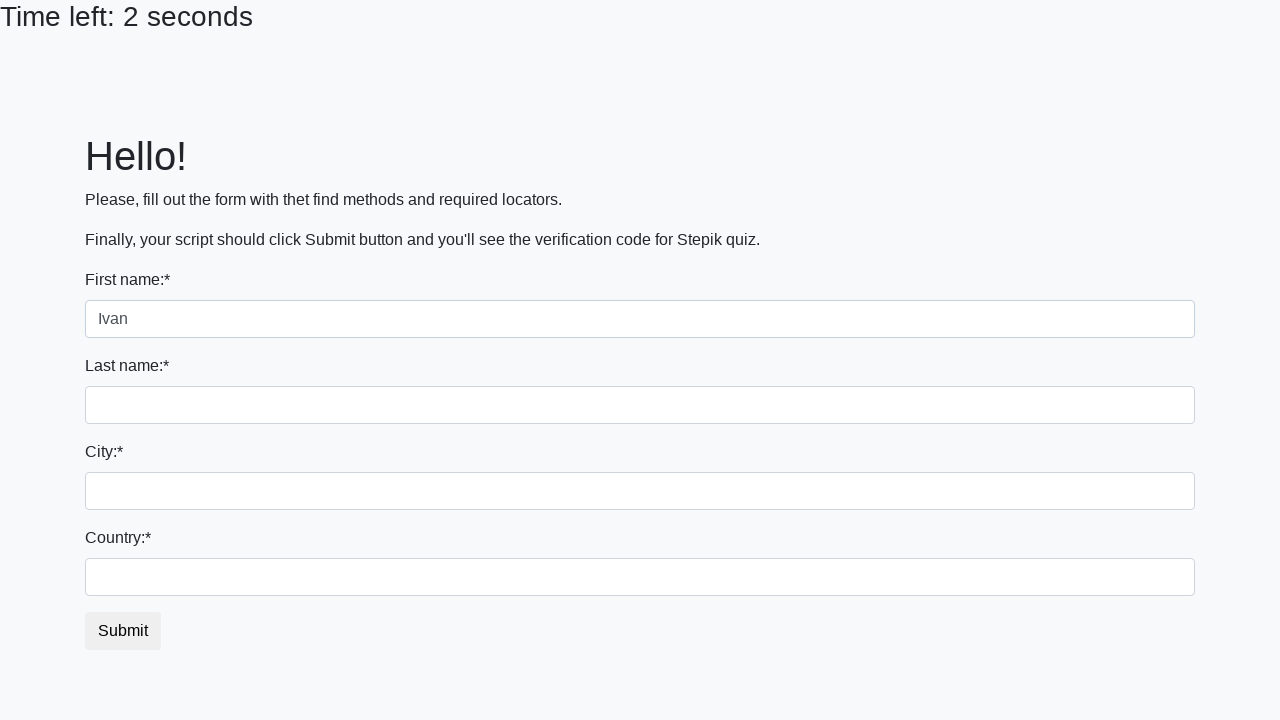

Filled last name field with 'Petrov' on input[name='last_name']
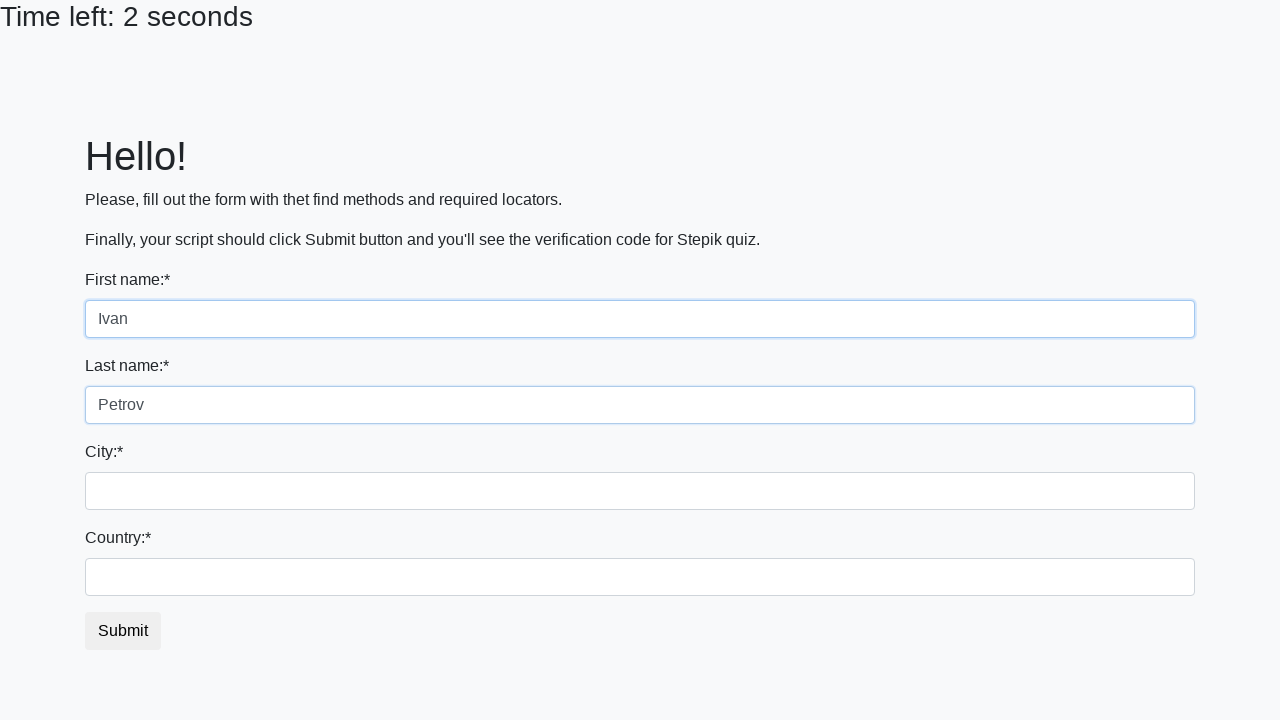

Filled city field with 'Smolensk' on .city
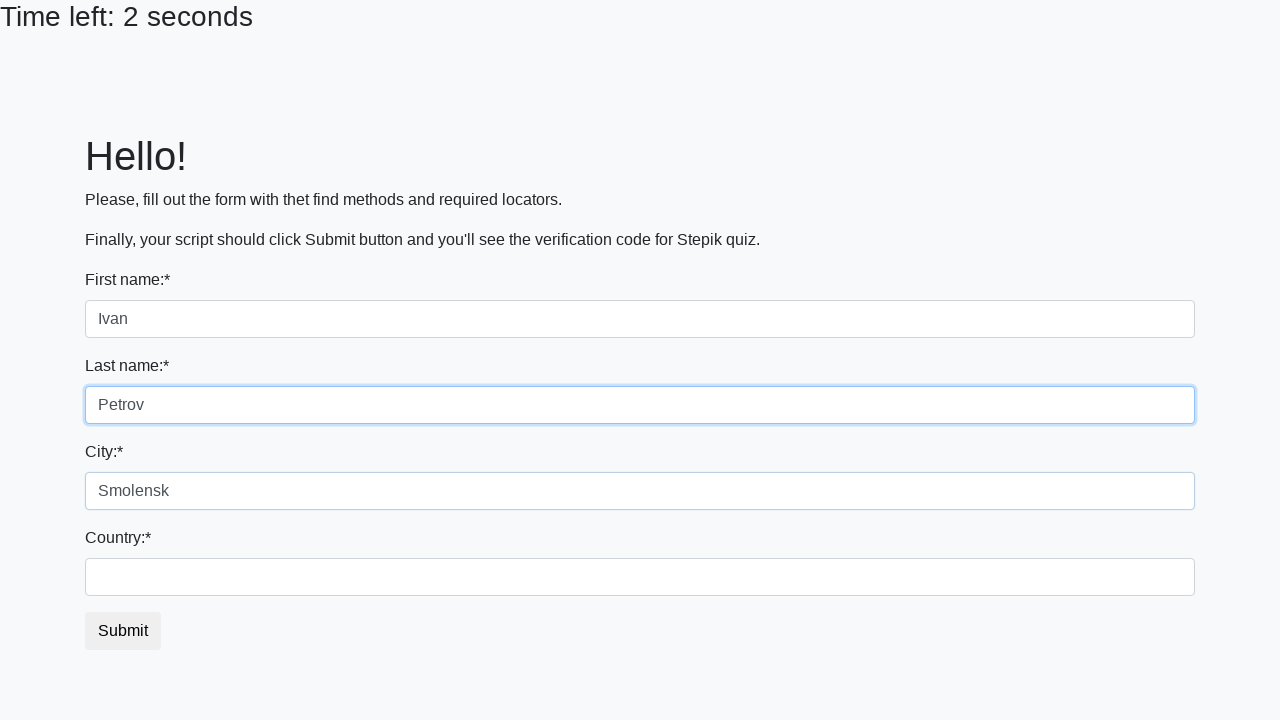

Filled country field with 'Russia' on #country
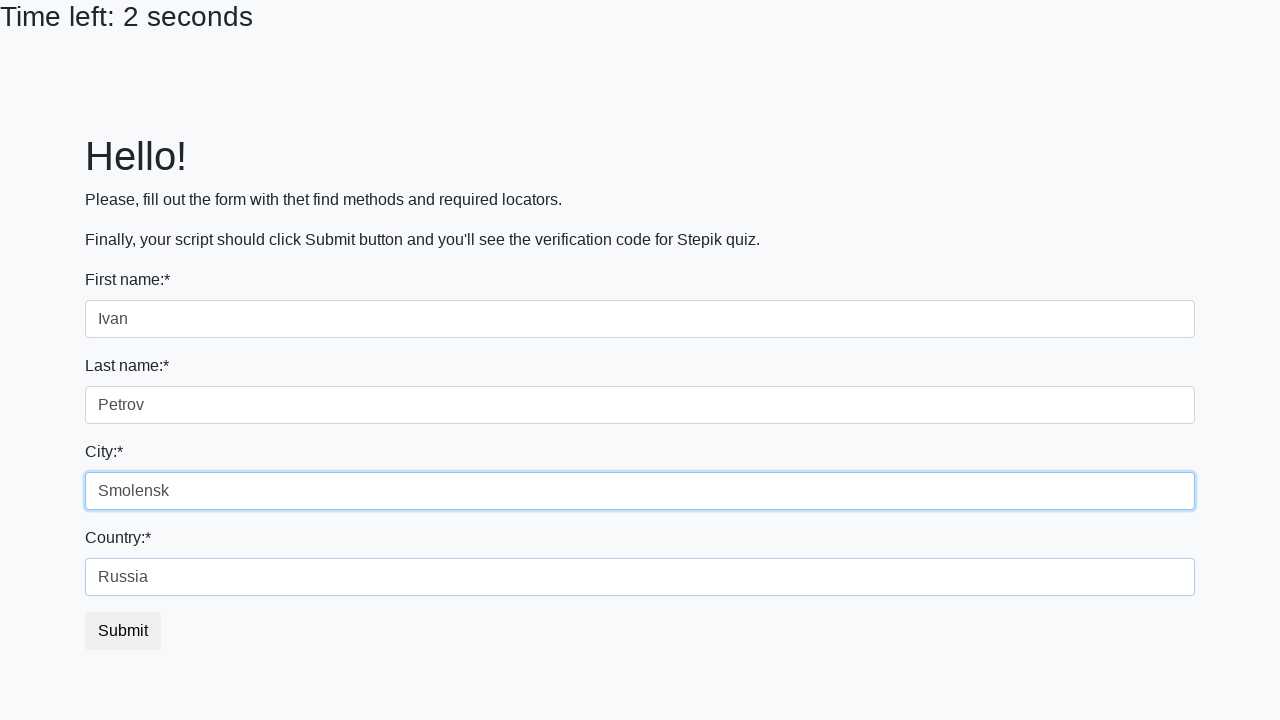

Clicked submit button to submit form at (123, 631) on button.btn
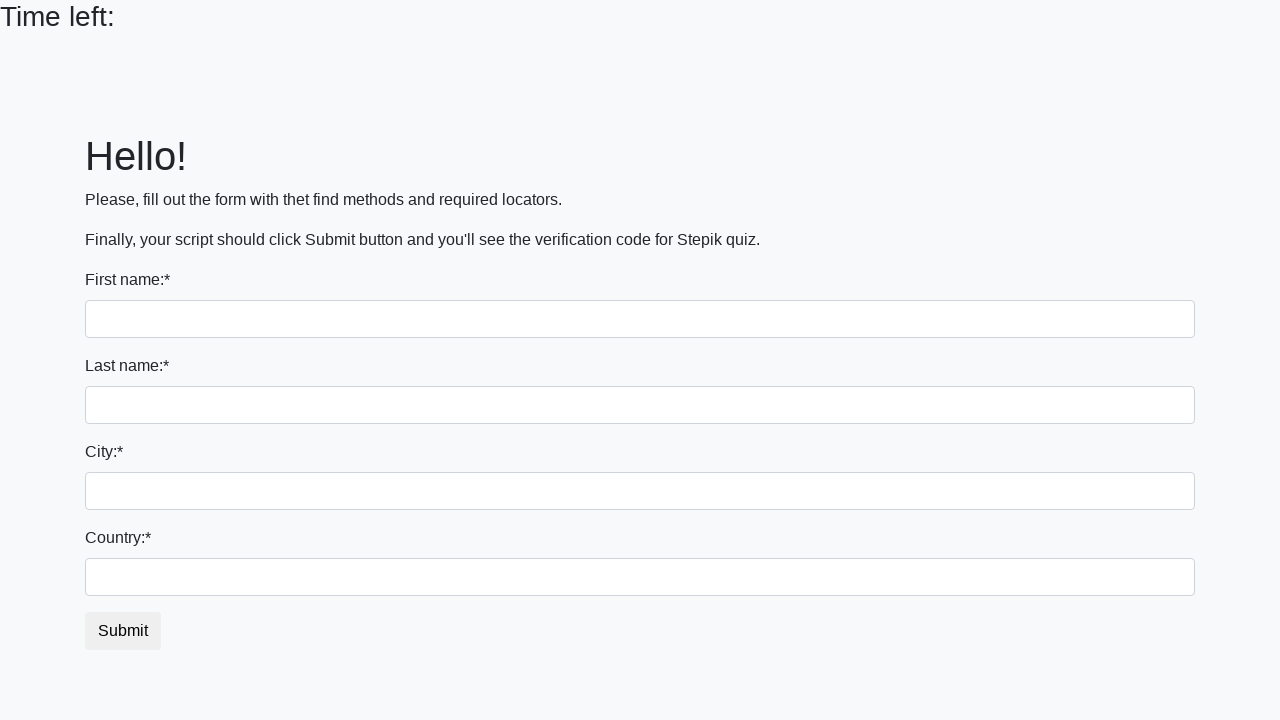

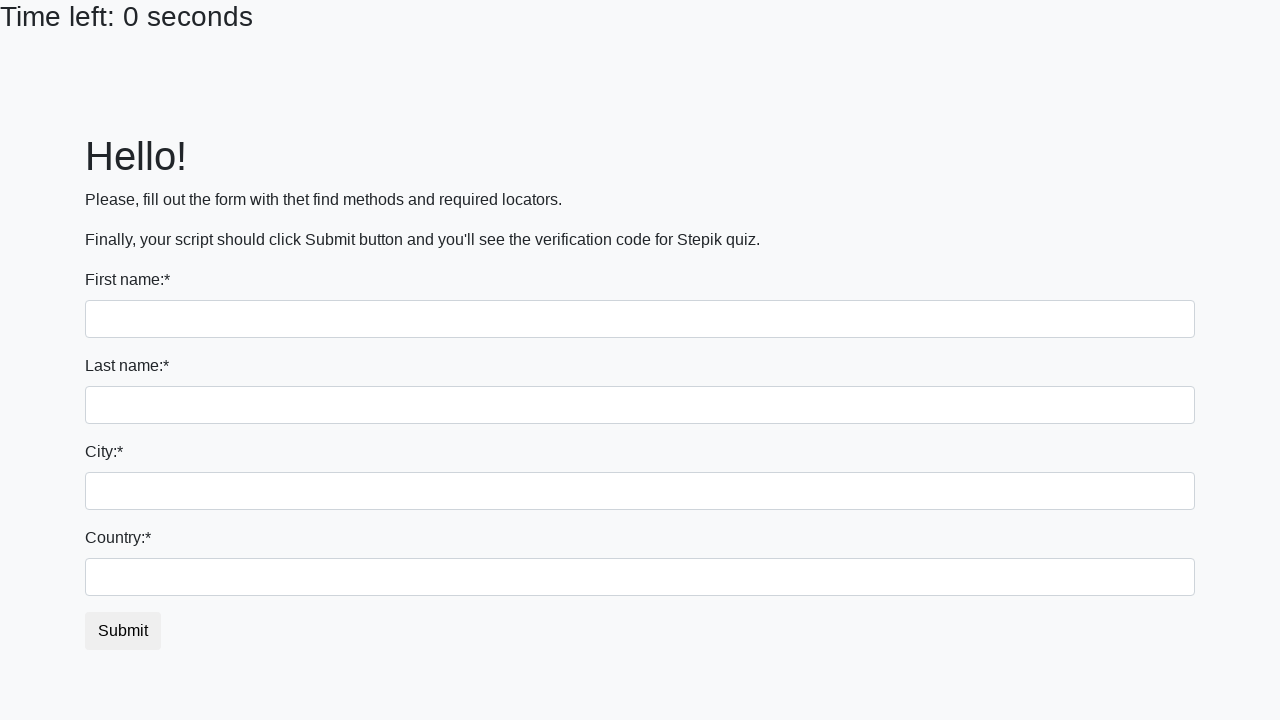